Navigates to the Python.org website and maximizes the browser window

Starting URL: https://www.python.org

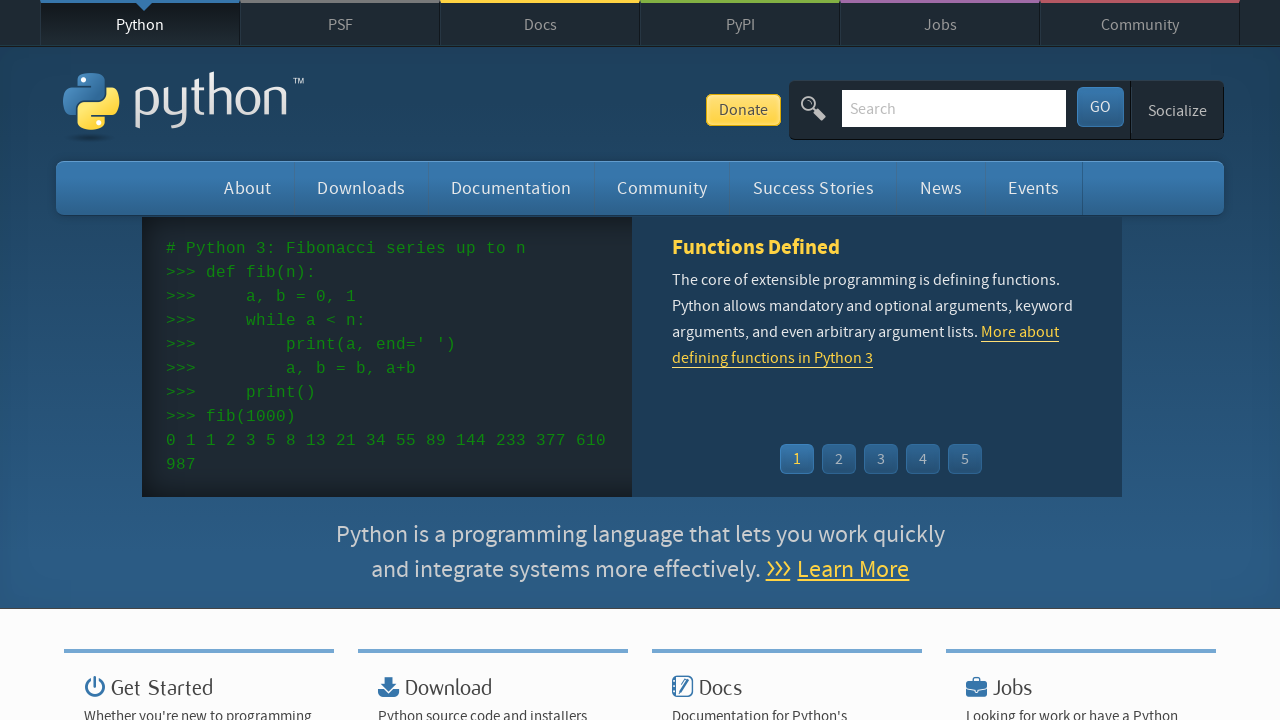

Navigated to https://www.python.org
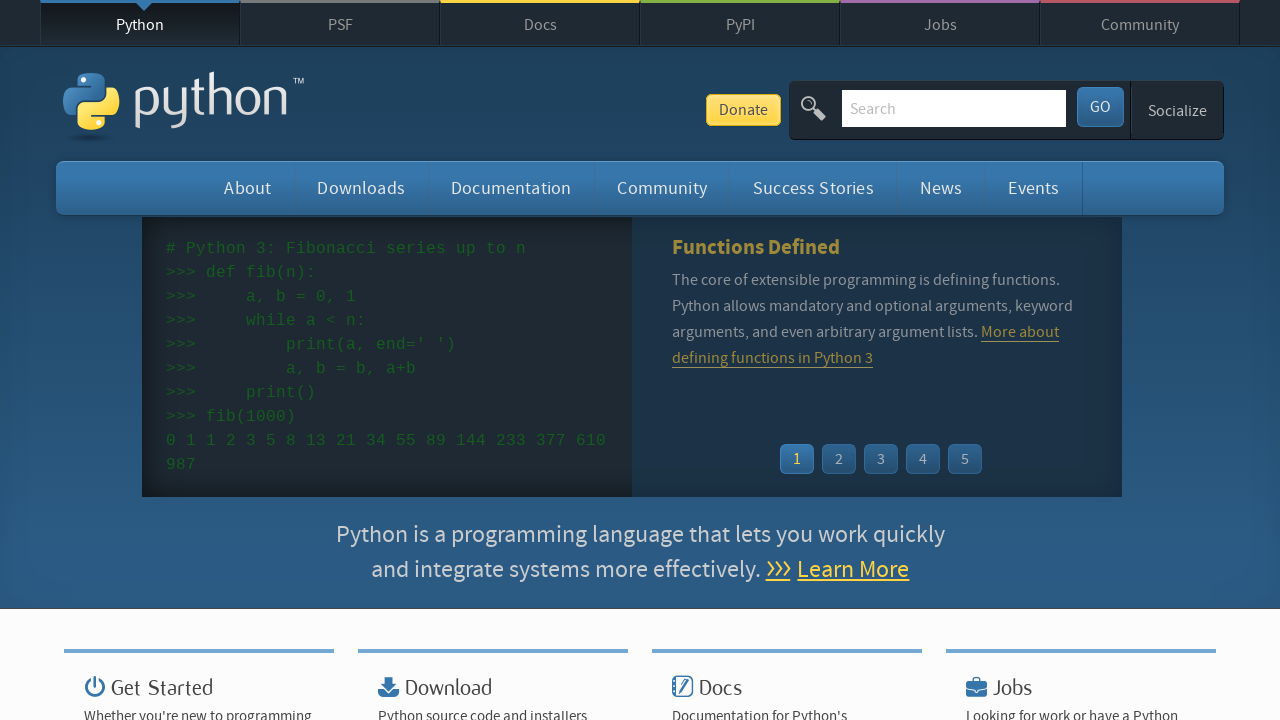

Maximized browser window to 1920x1080
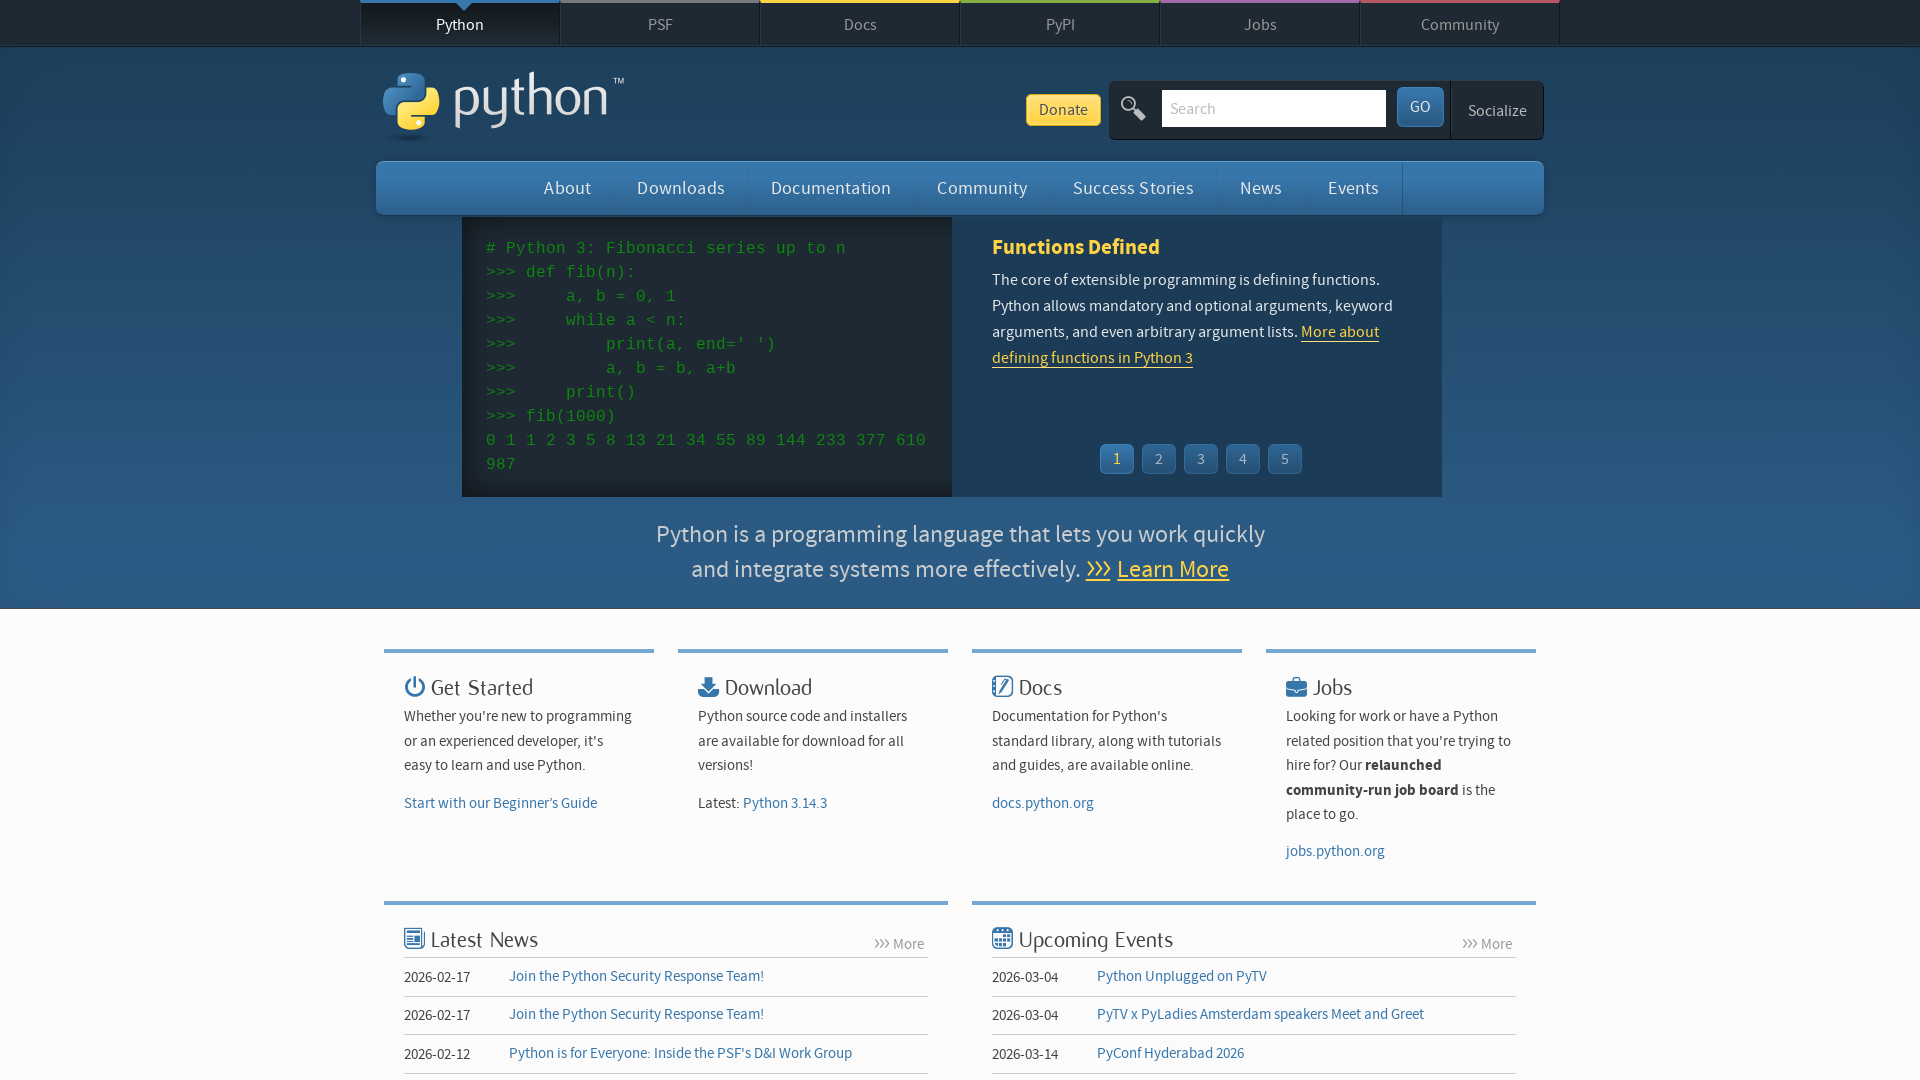

Page finished loading (domcontentloaded)
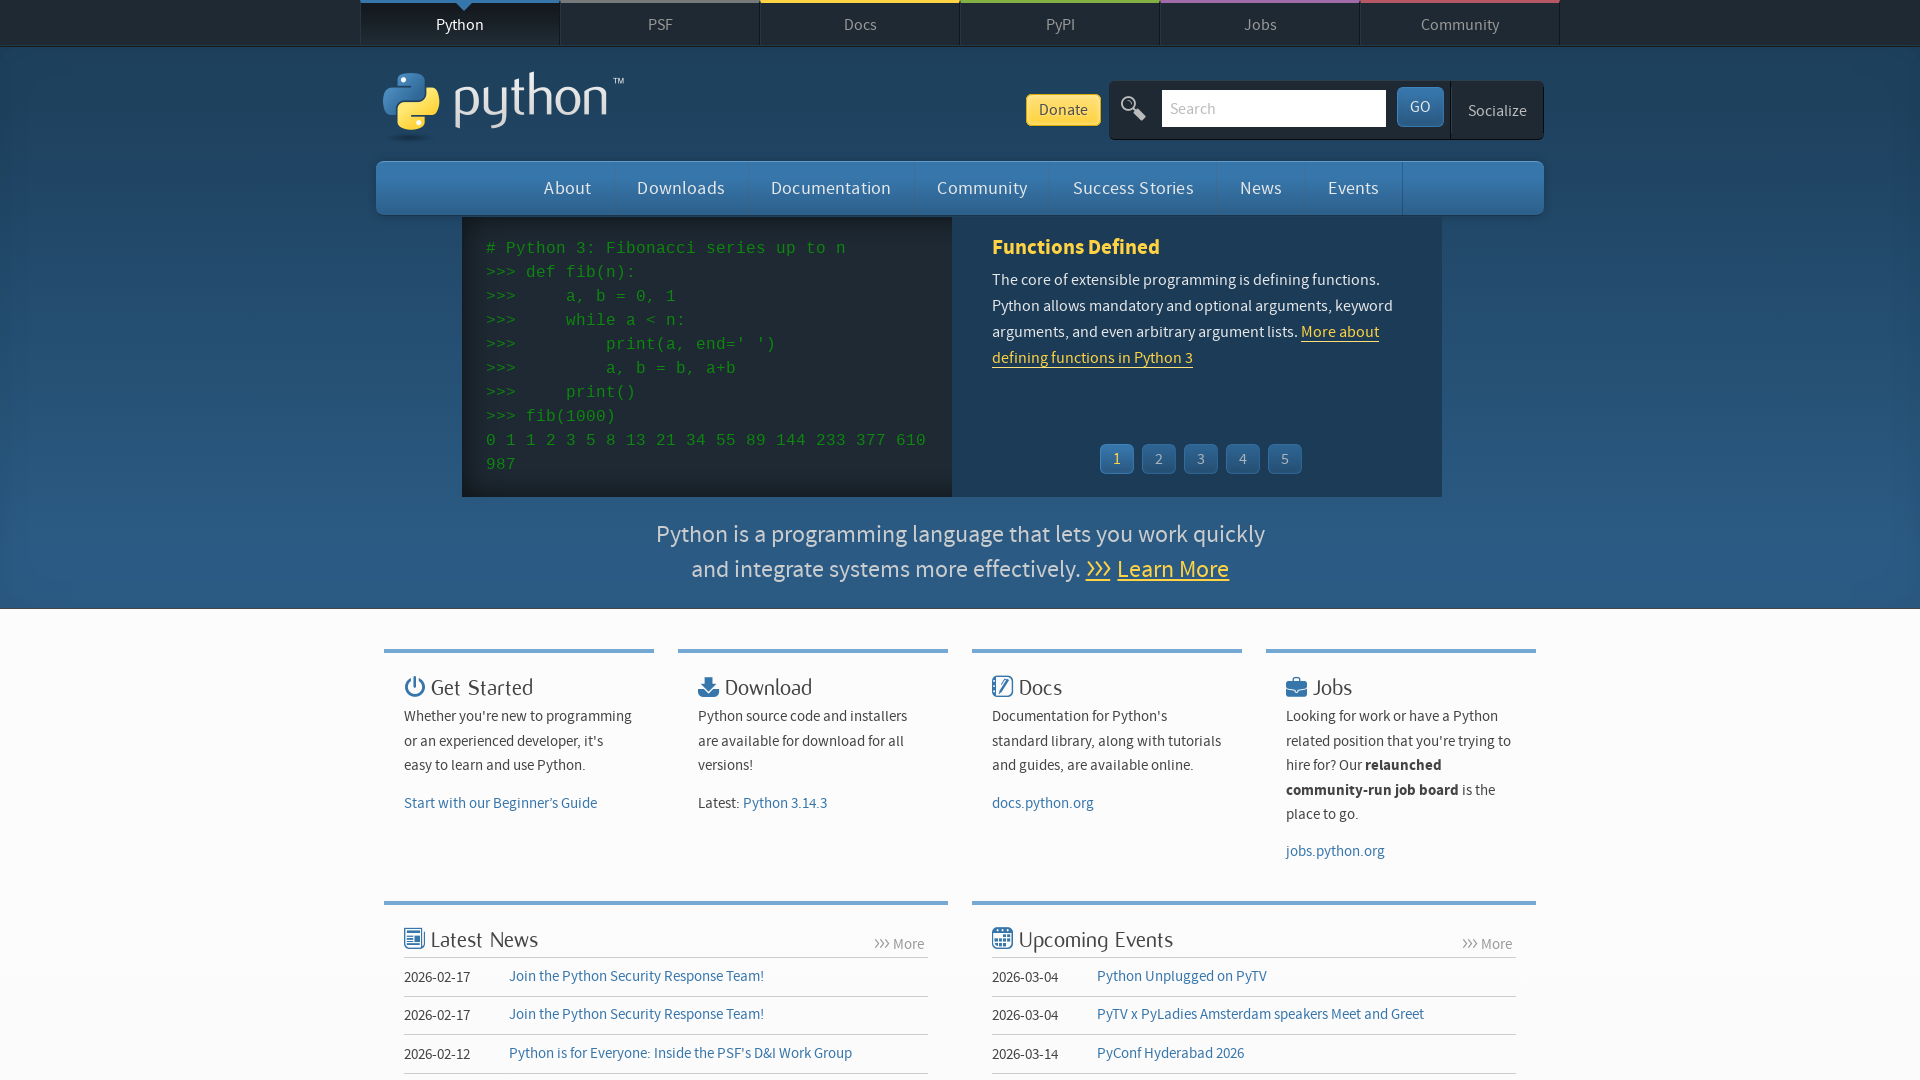

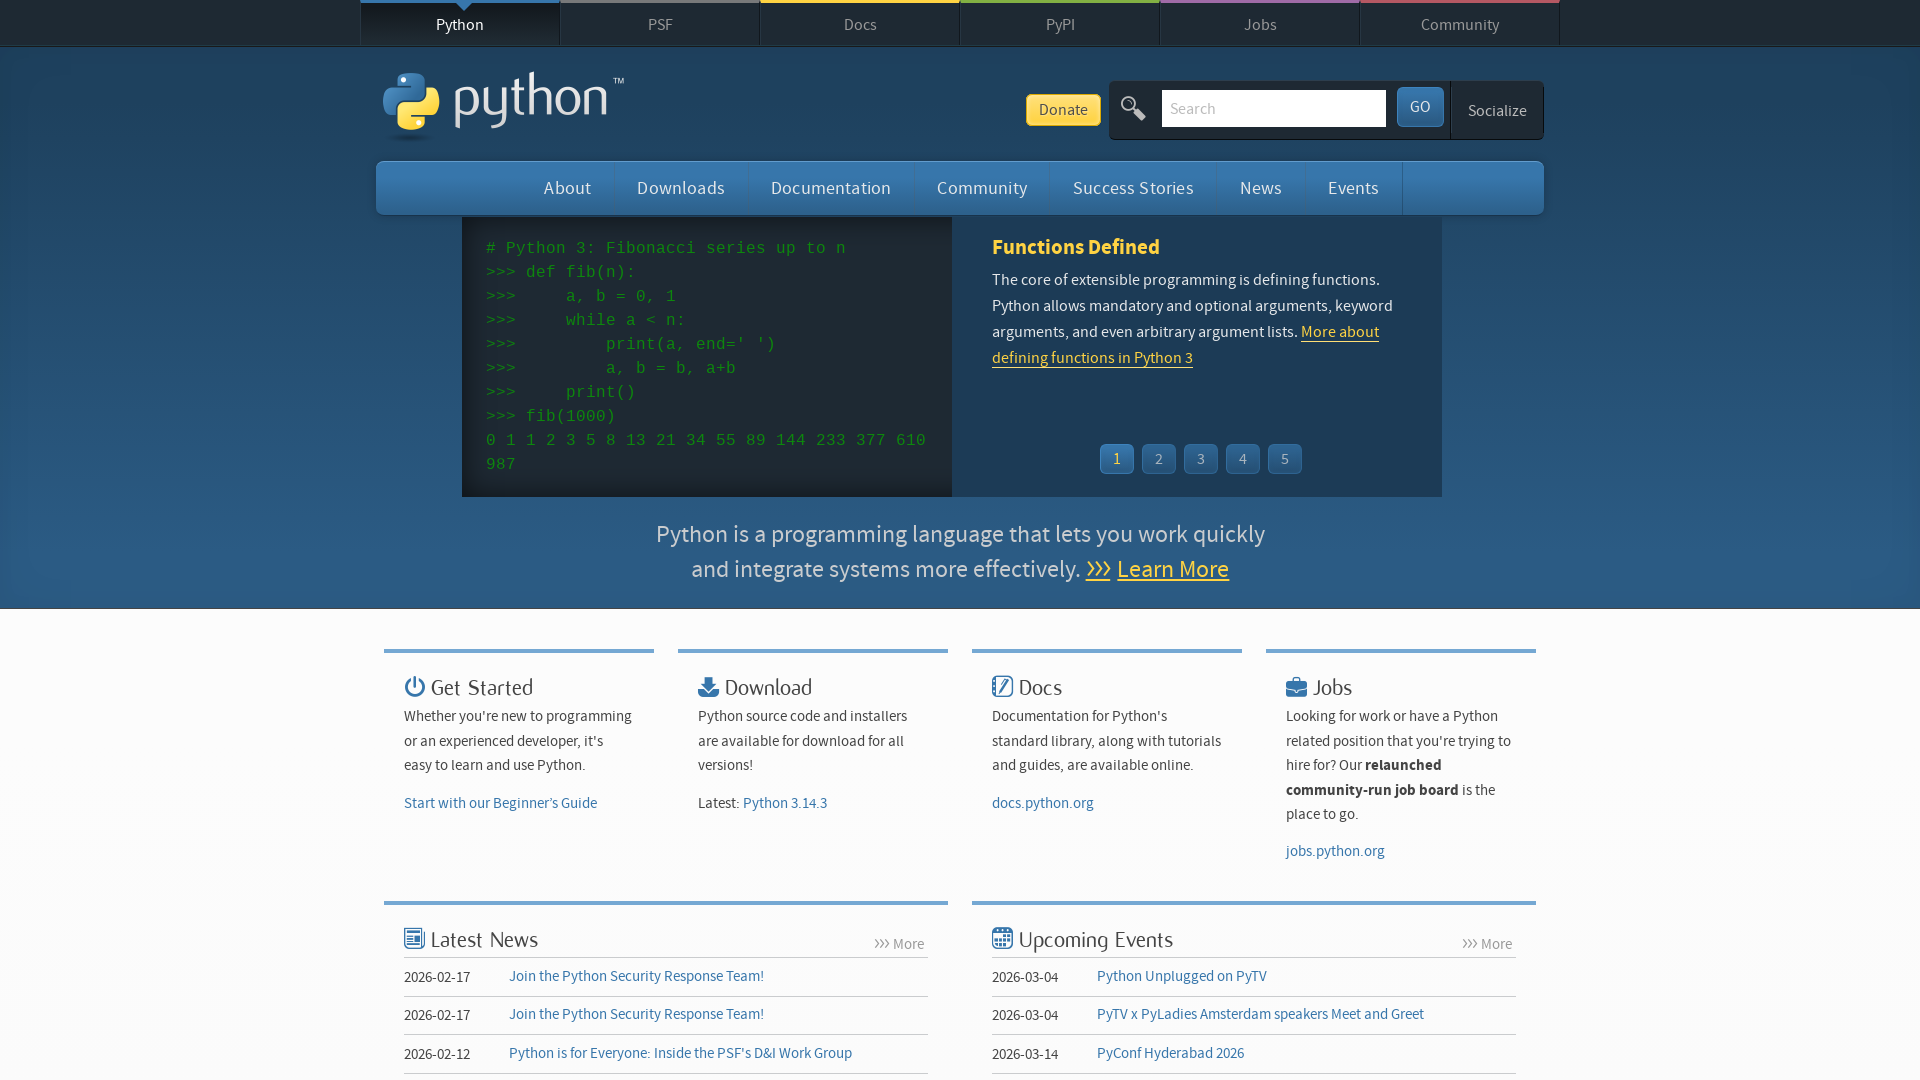